Tests drag and drop functionality within an iframe on the jQuery UI demo page by dragging an element to a drop target

Starting URL: https://jqueryui.com/droppable/

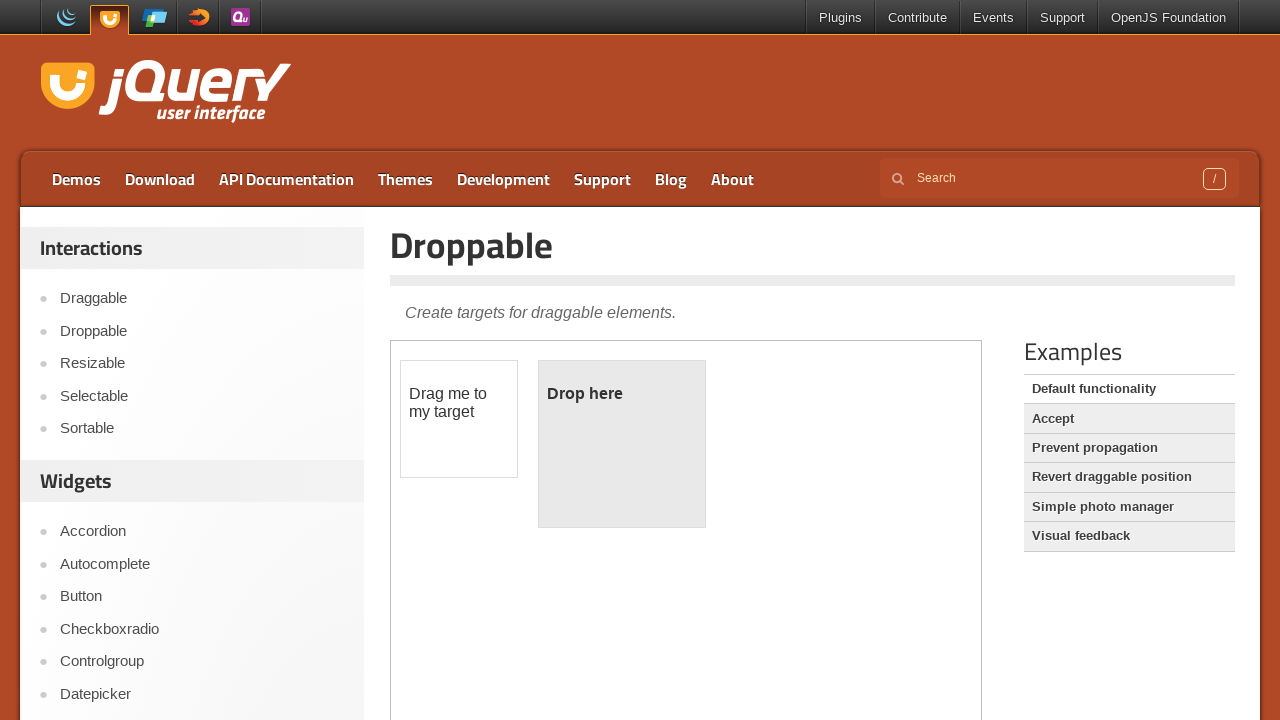

Counted 1 iframes on the page
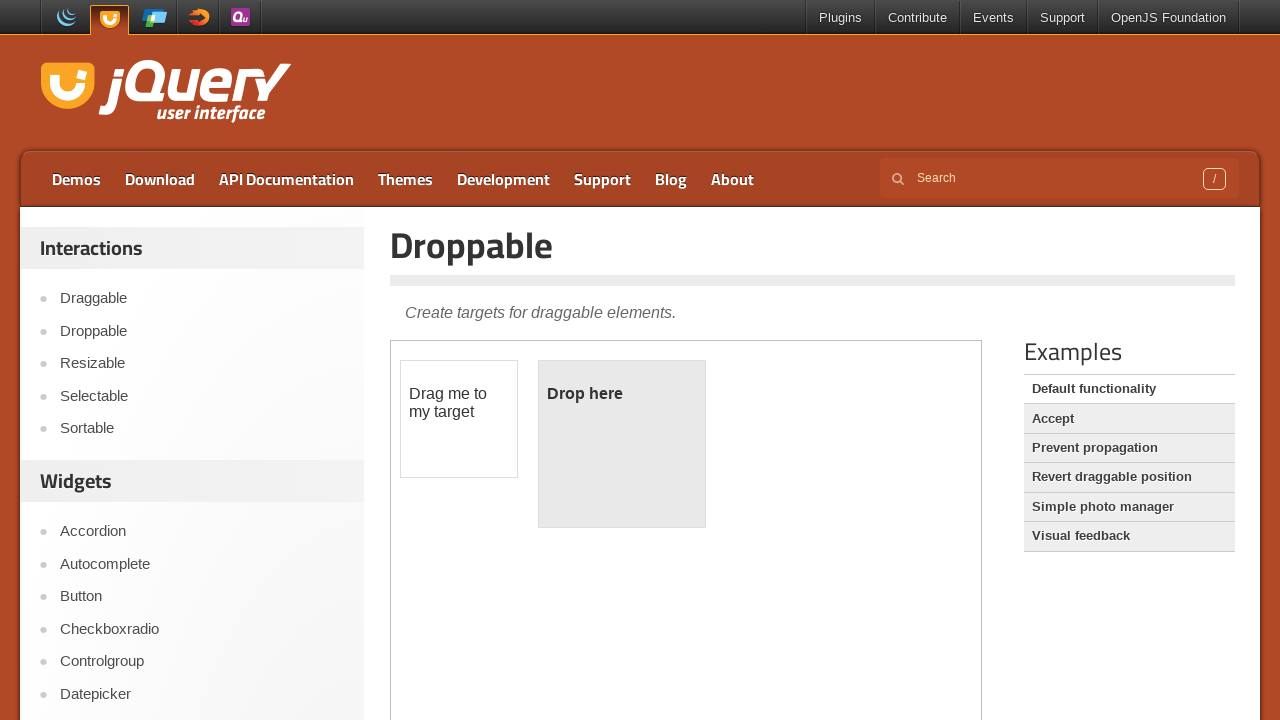

Located the demo frame
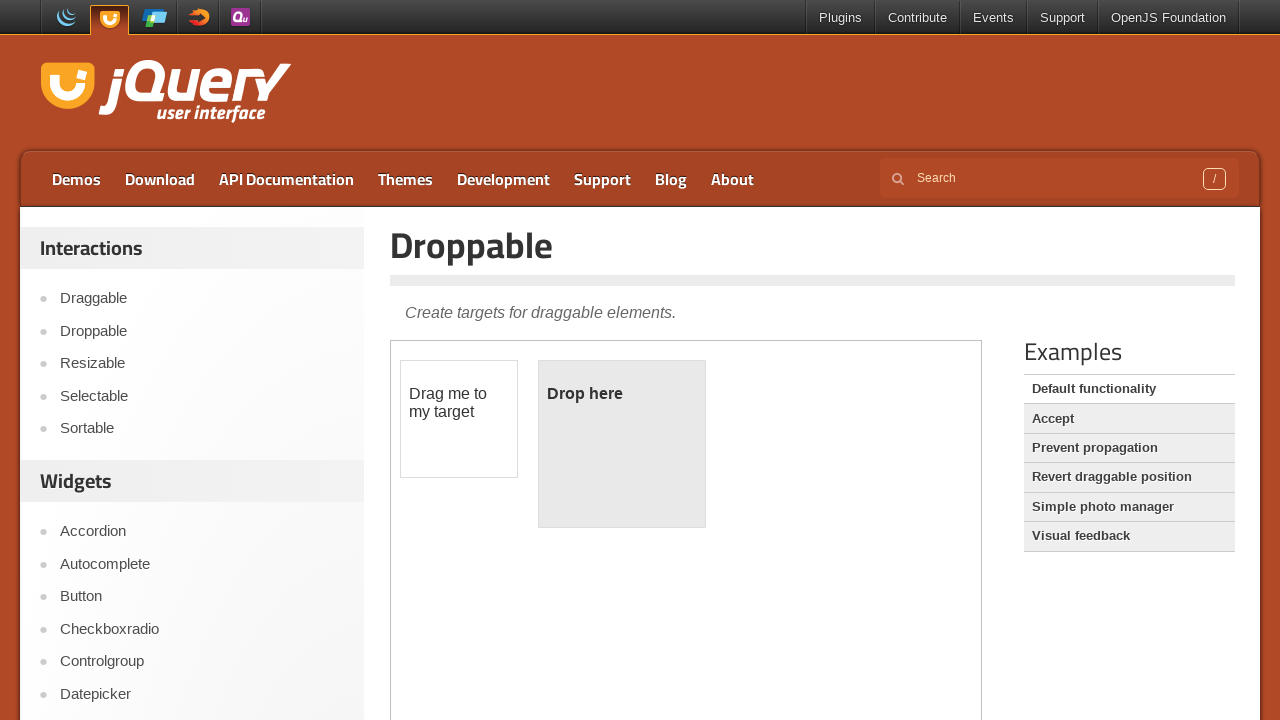

Clicked on the draggable element at (459, 419) on .demo-frame >> internal:control=enter-frame >> #draggable
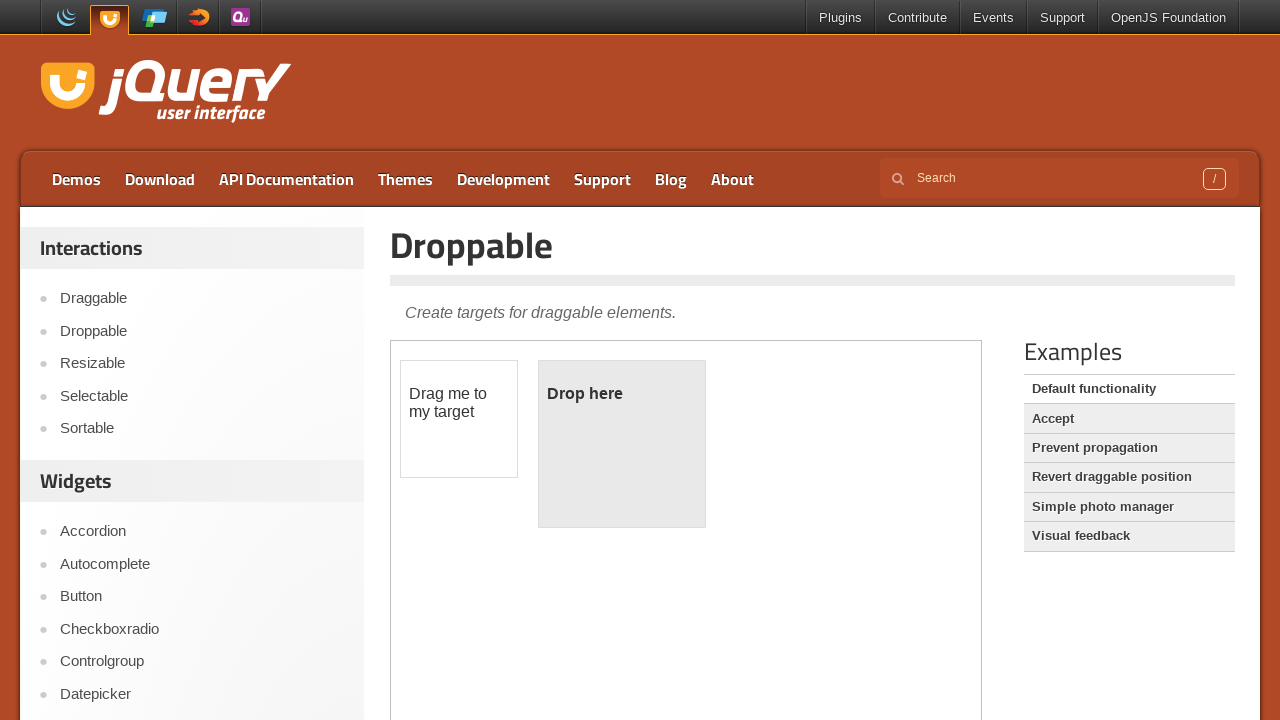

Dragged the draggable element to the droppable target at (622, 444)
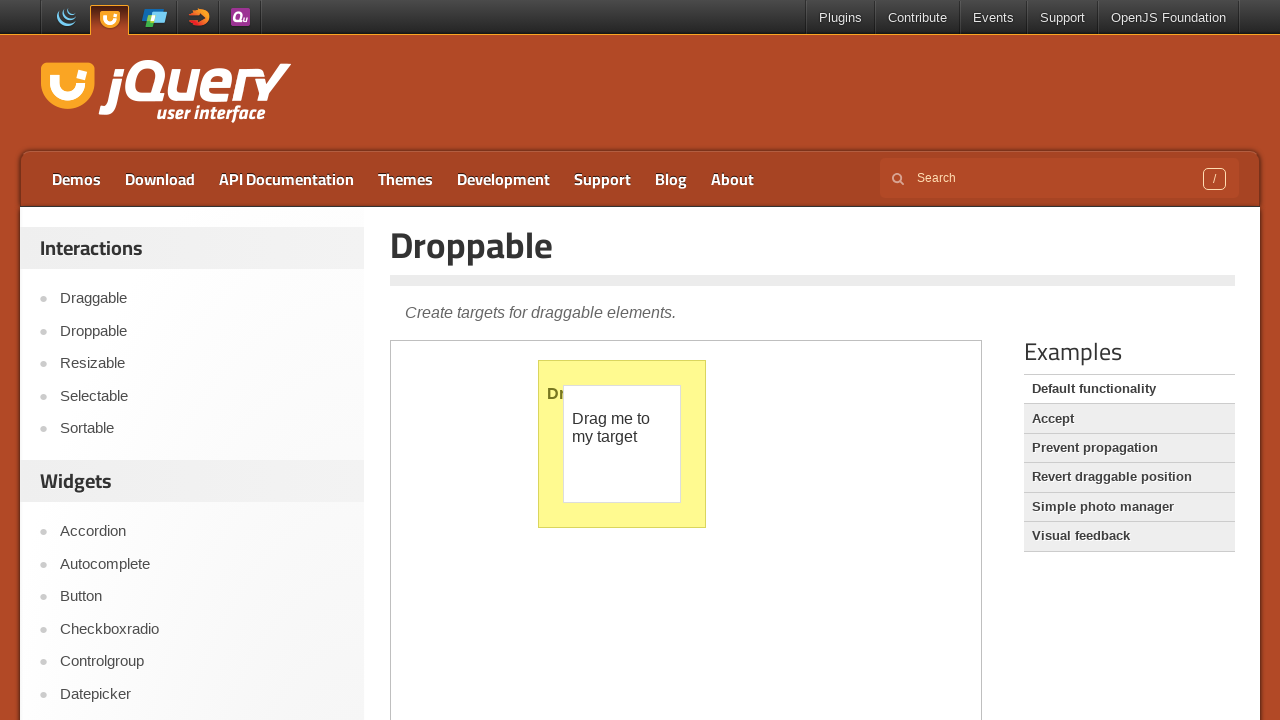

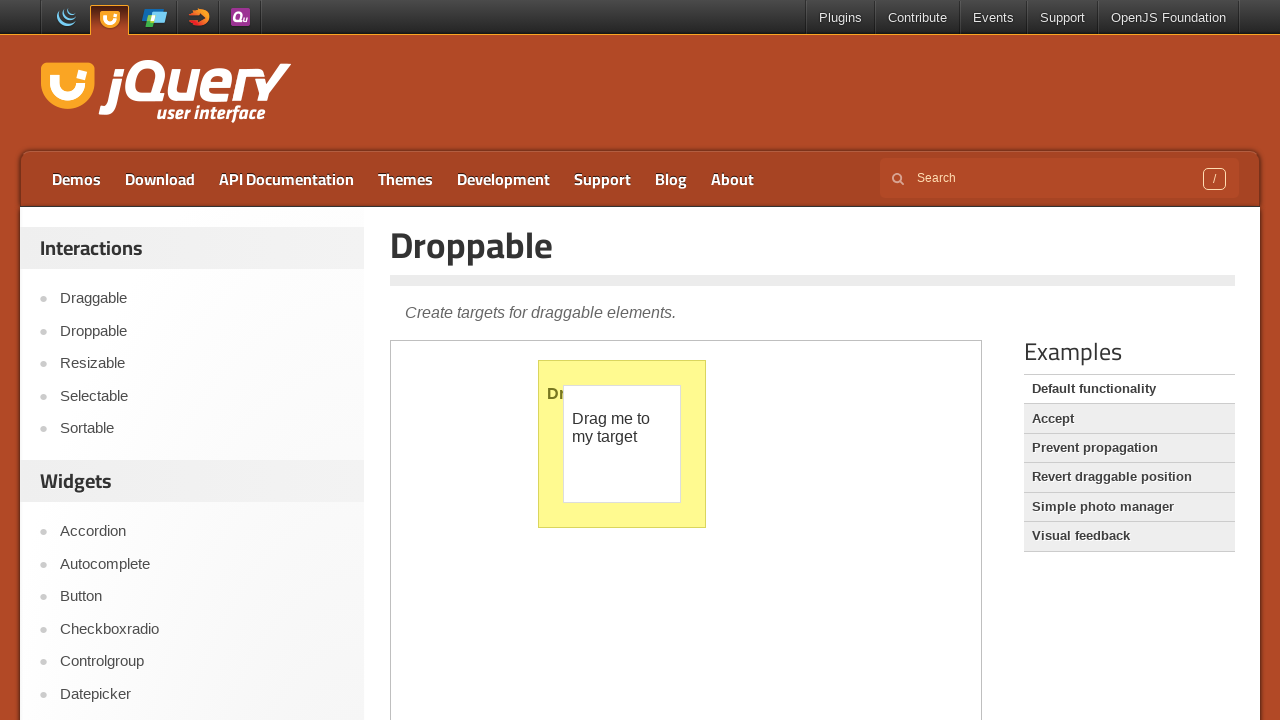